Tests JavaScript alert handling by clicking an alert button and accepting/dismissing the alert dialogs

Starting URL: https://demoqa.com/alerts

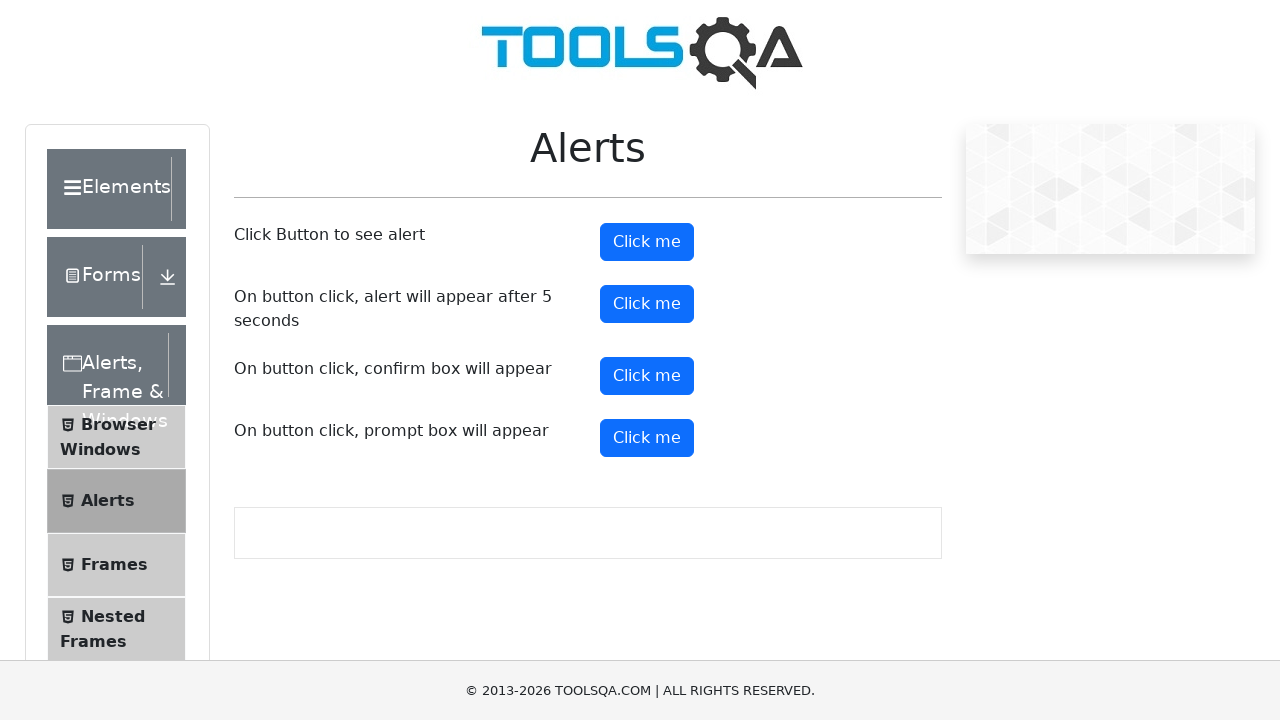

Clicked alert button to trigger first alert at (647, 242) on #alertButton
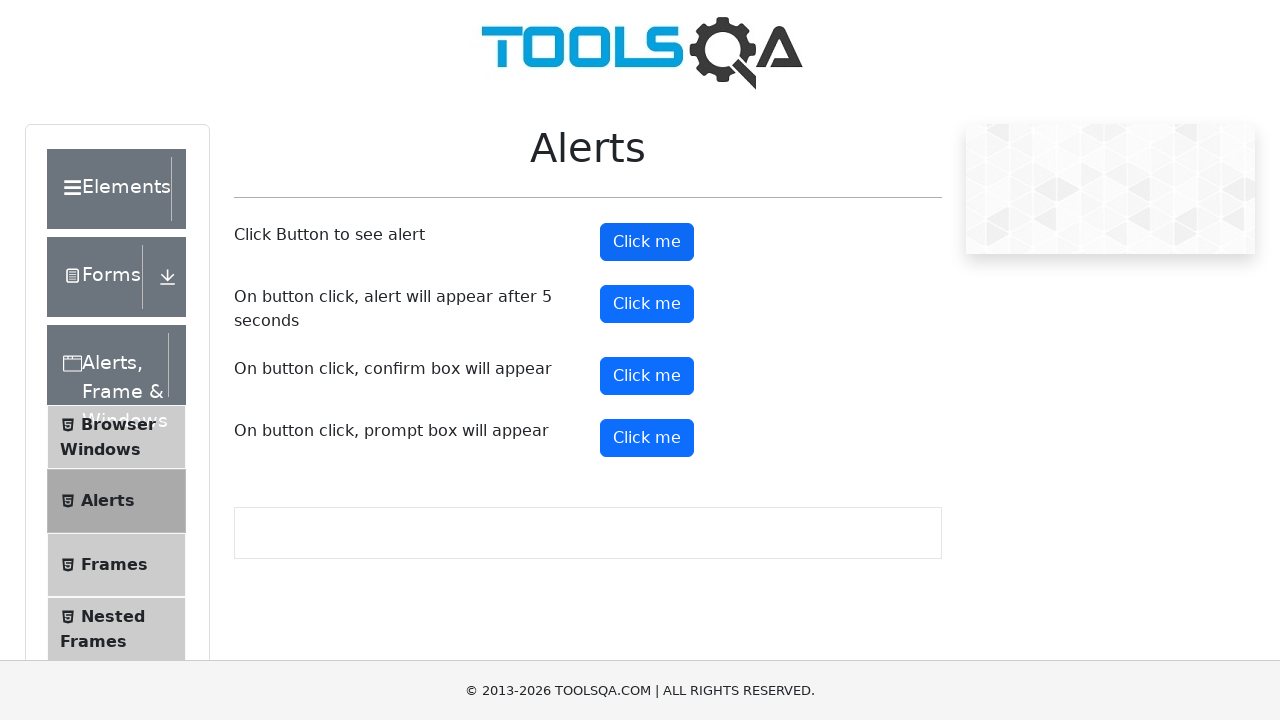

Set up dialog handler to accept alerts
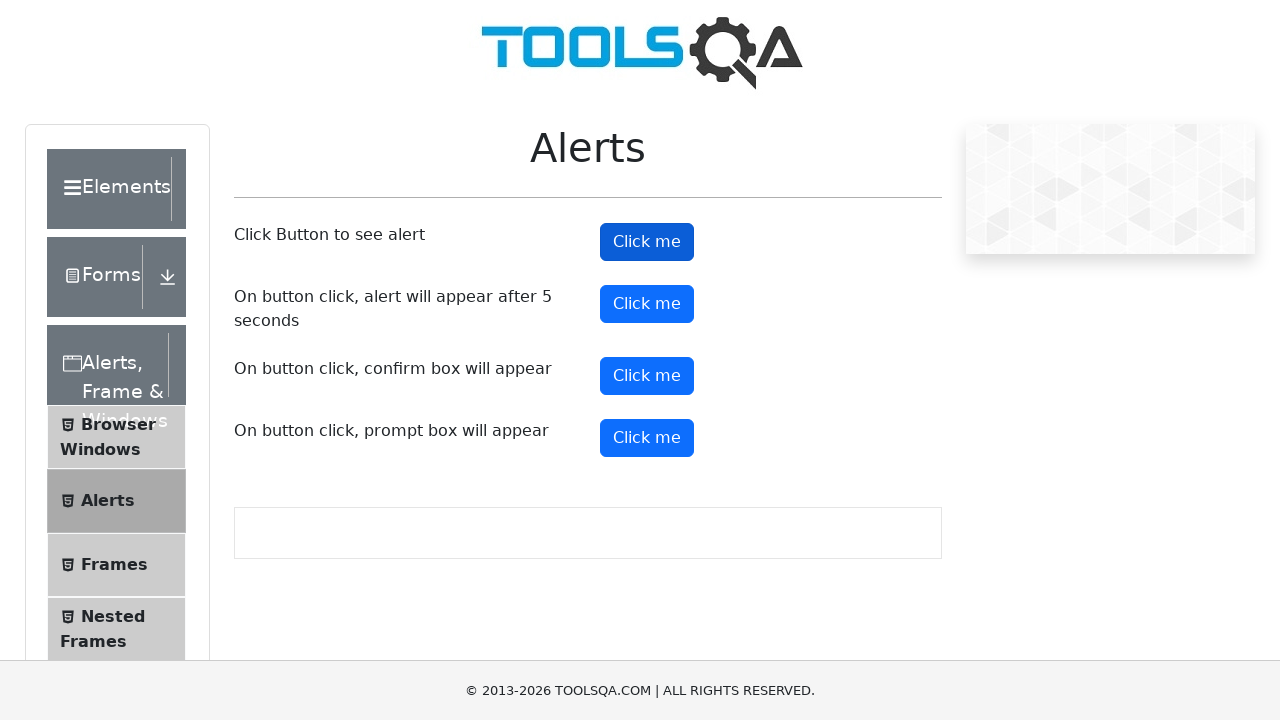

Clicked alert button again to trigger second alert at (647, 242) on #alertButton
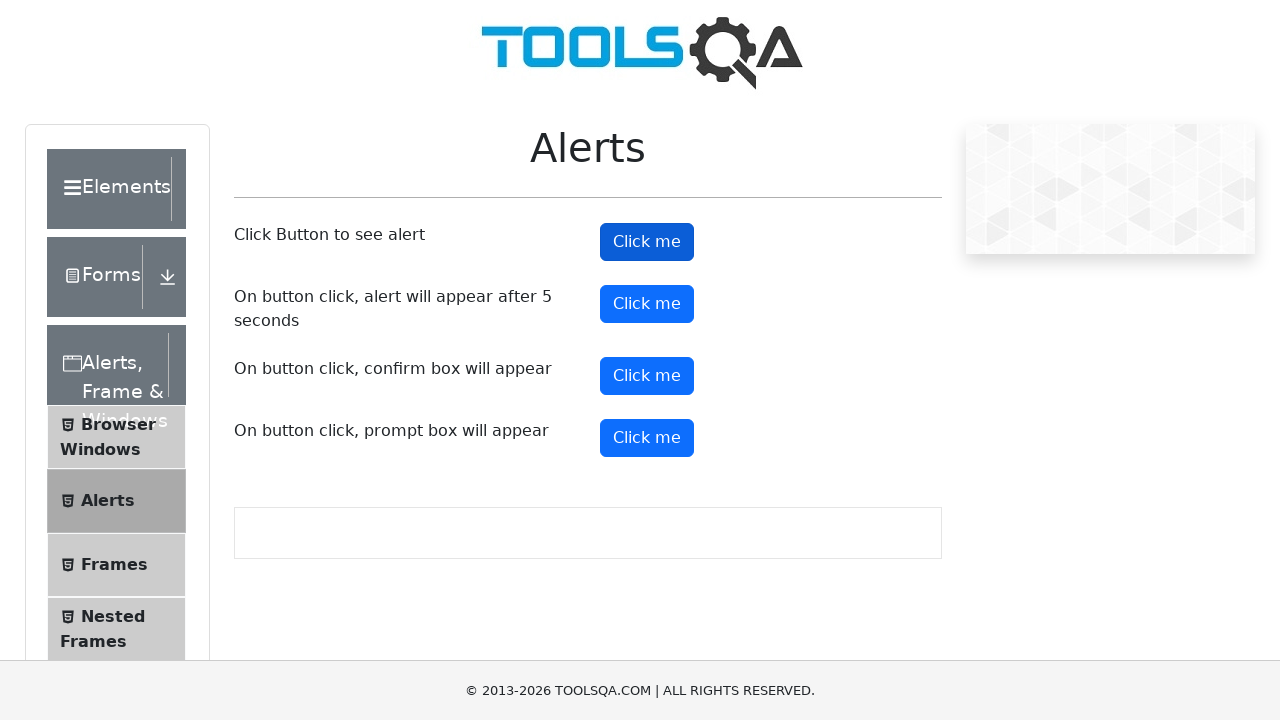

Waited 1 second for alert interaction to complete
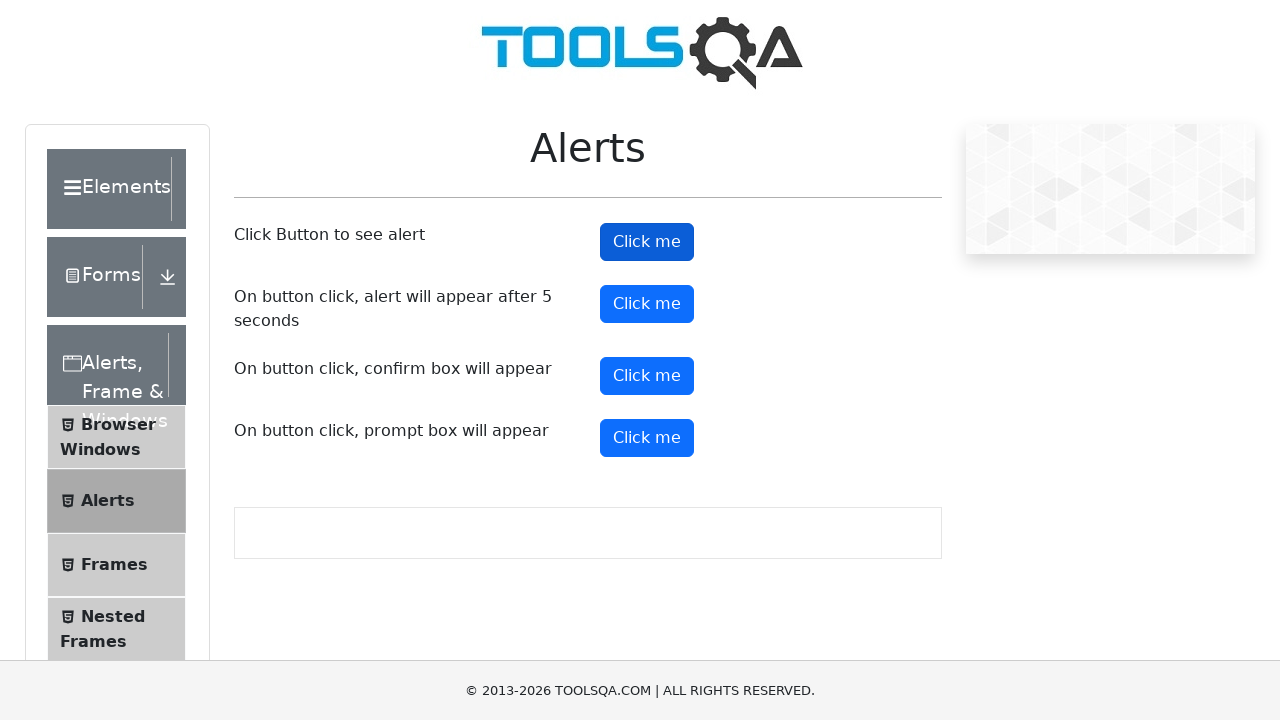

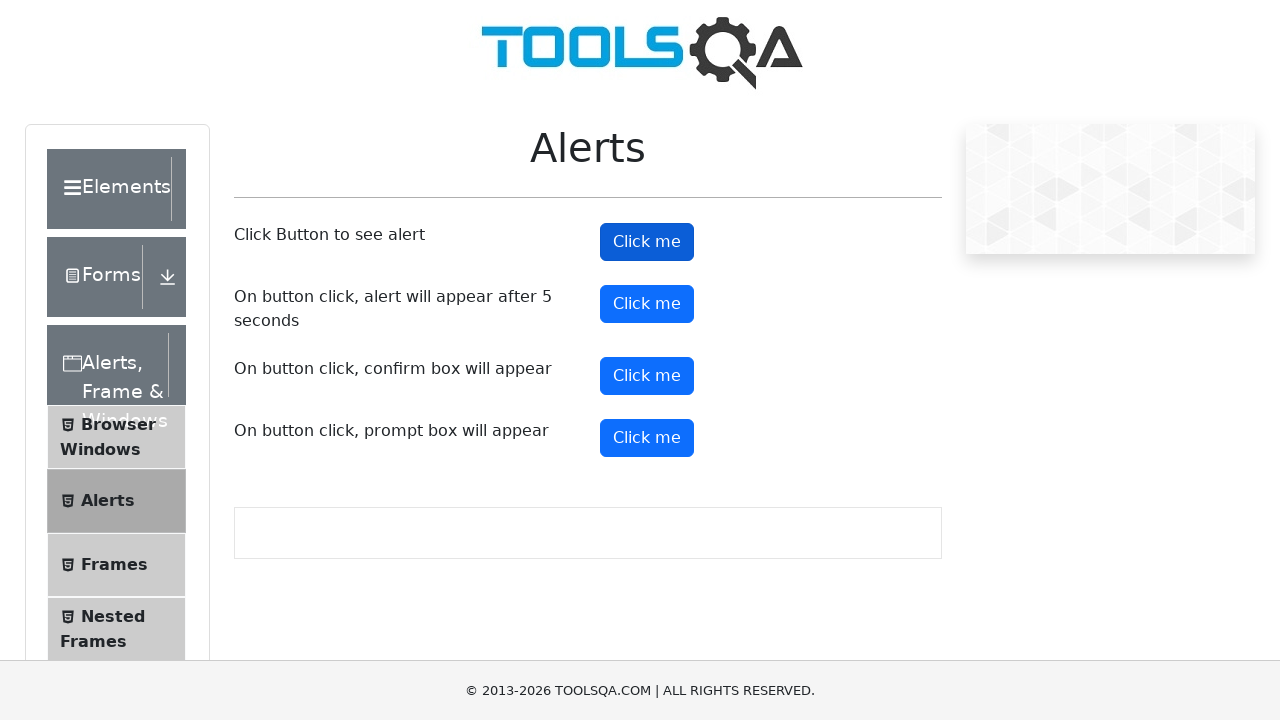